Tests the show count/pagination feature on OpenCart demo site by navigating to the Desktops category, clicking "See All", and changing the items-per-page display limit using keyboard navigation.

Starting URL: http://opencart.abstracta.us/

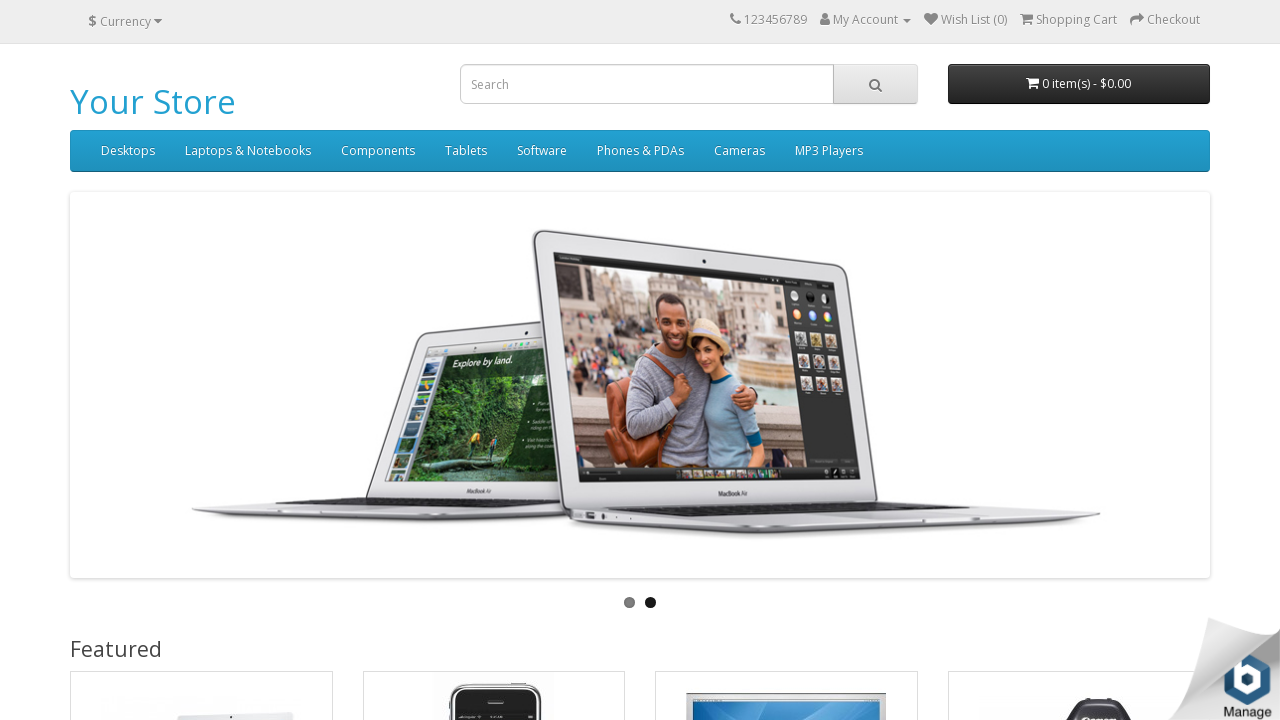

Clicked on Desktop dropdown menu at (128, 151) on (//a[@class='dropdown-toggle'])[2]
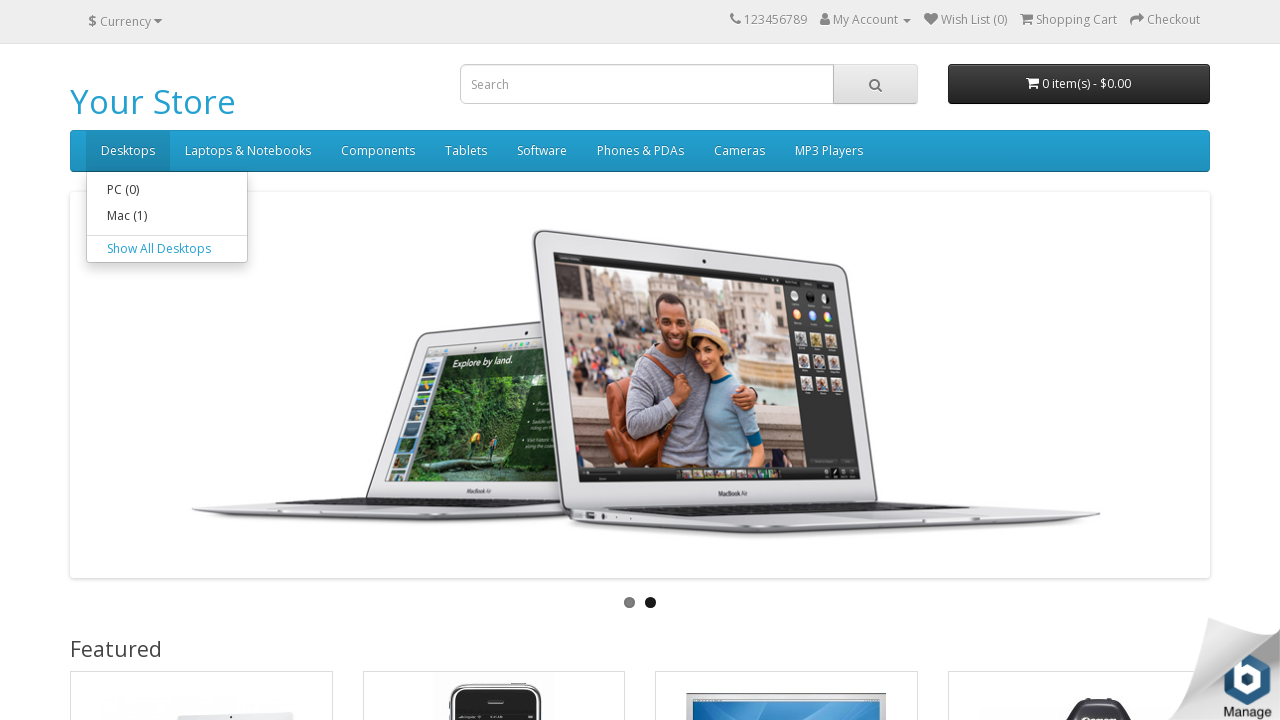

Clicked 'See All' link to view all desktops at (167, 249) on a.see-all
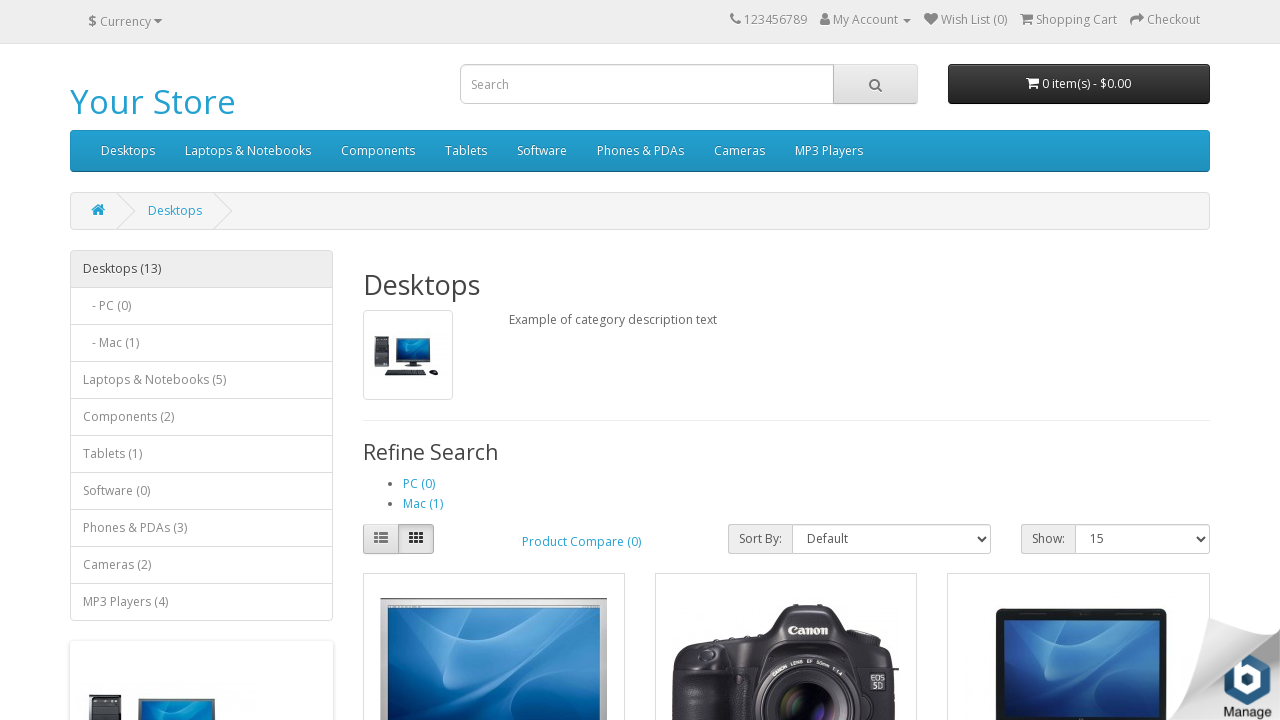

Items per page dropdown selector loaded
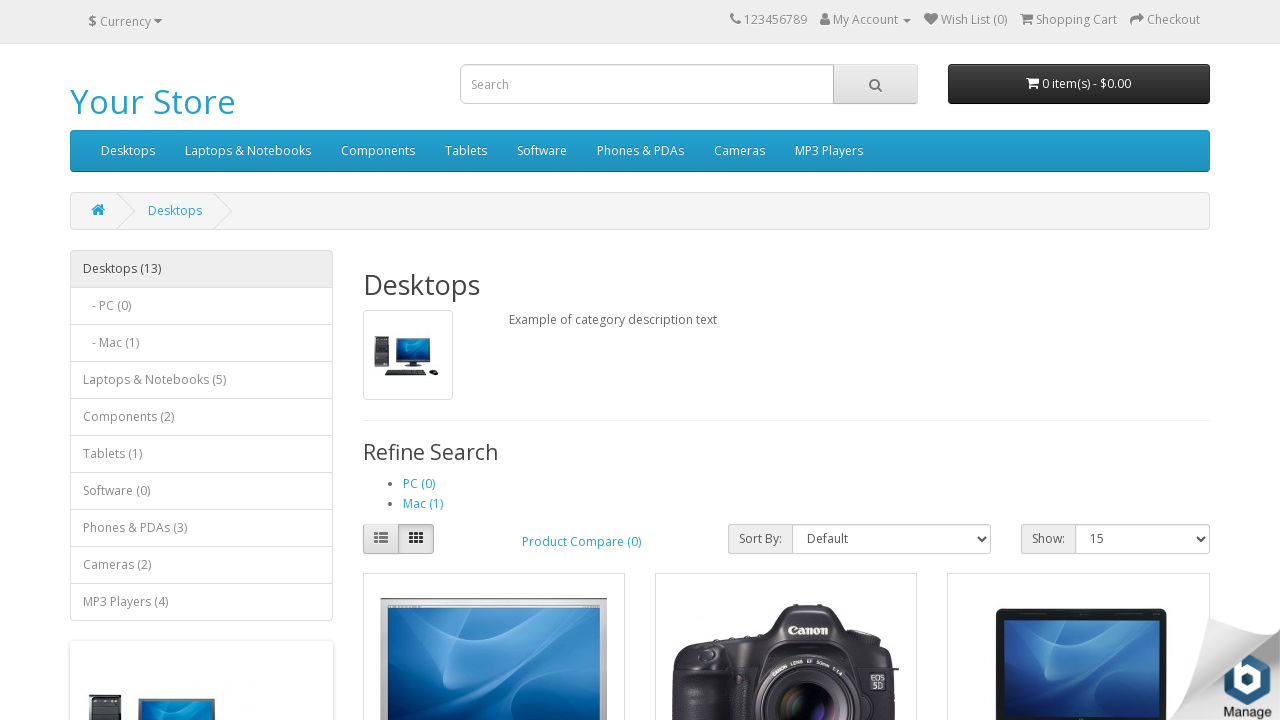

Clicked on the show count/limit dropdown at (1142, 539) on #input-limit
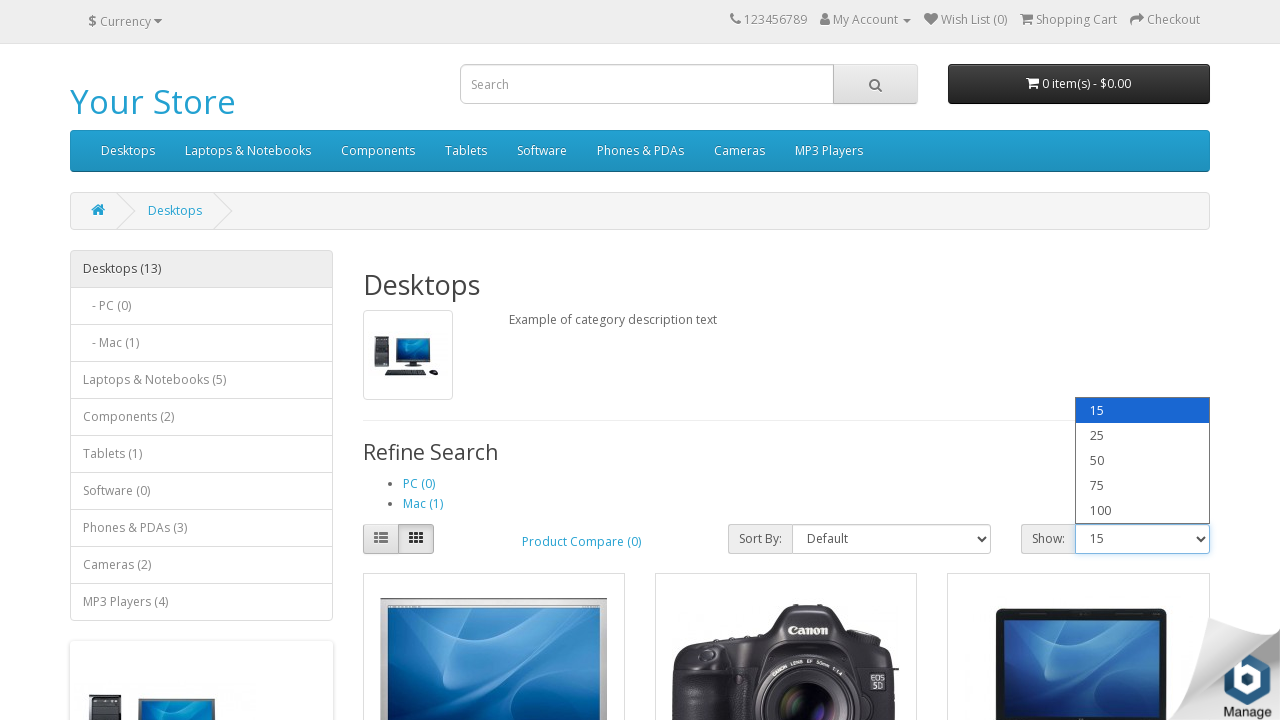

Pressed ArrowDown to navigate to next option in dropdown
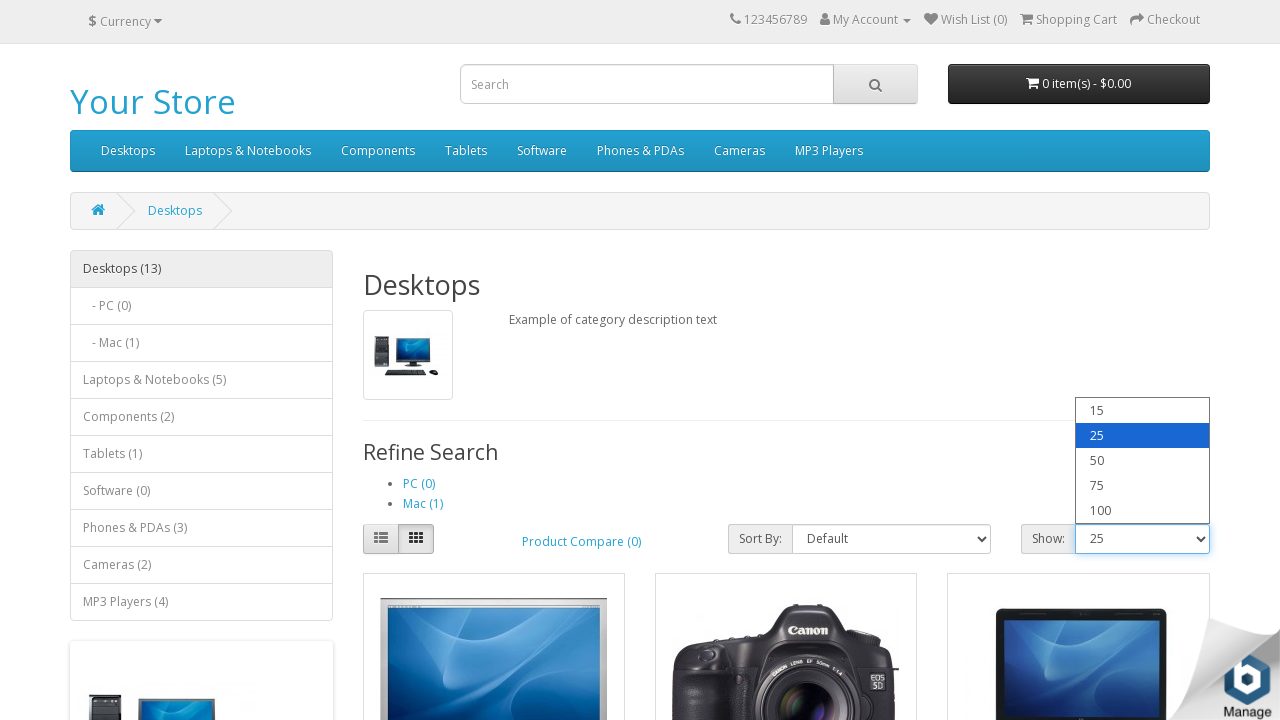

Pressed Enter to select the new items per page option
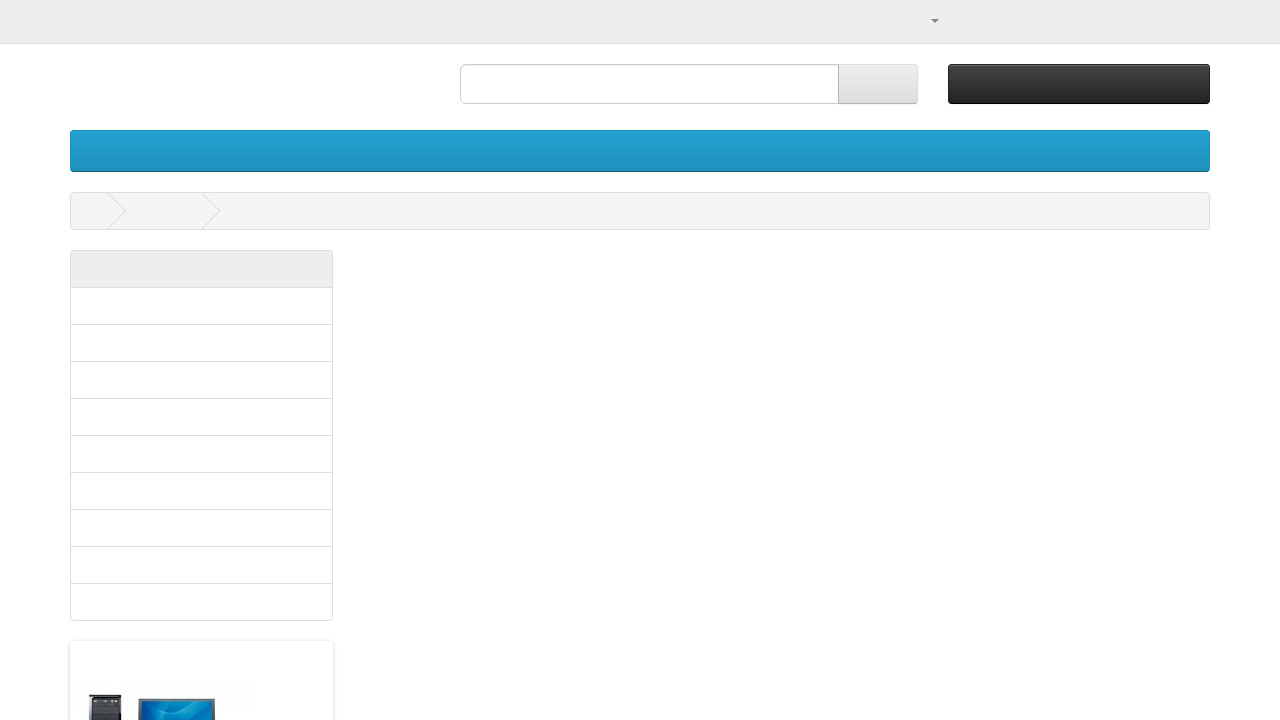

Page reloaded with new items per page limit applied
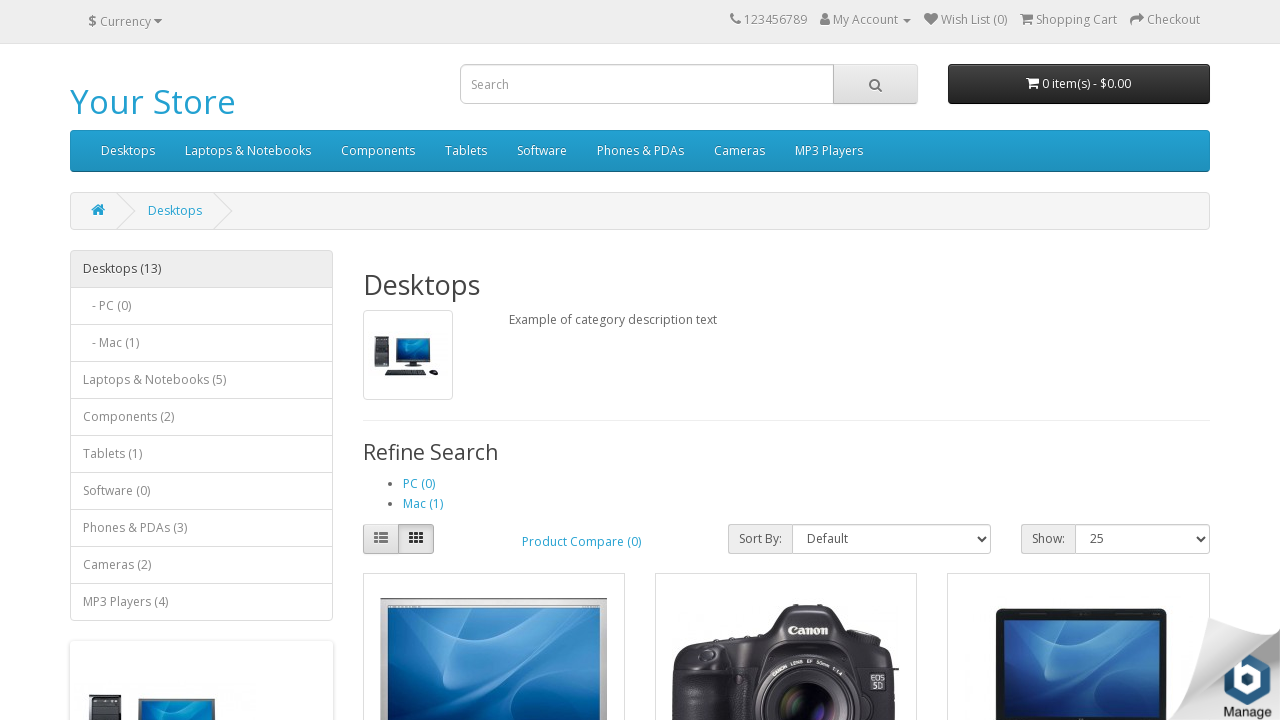

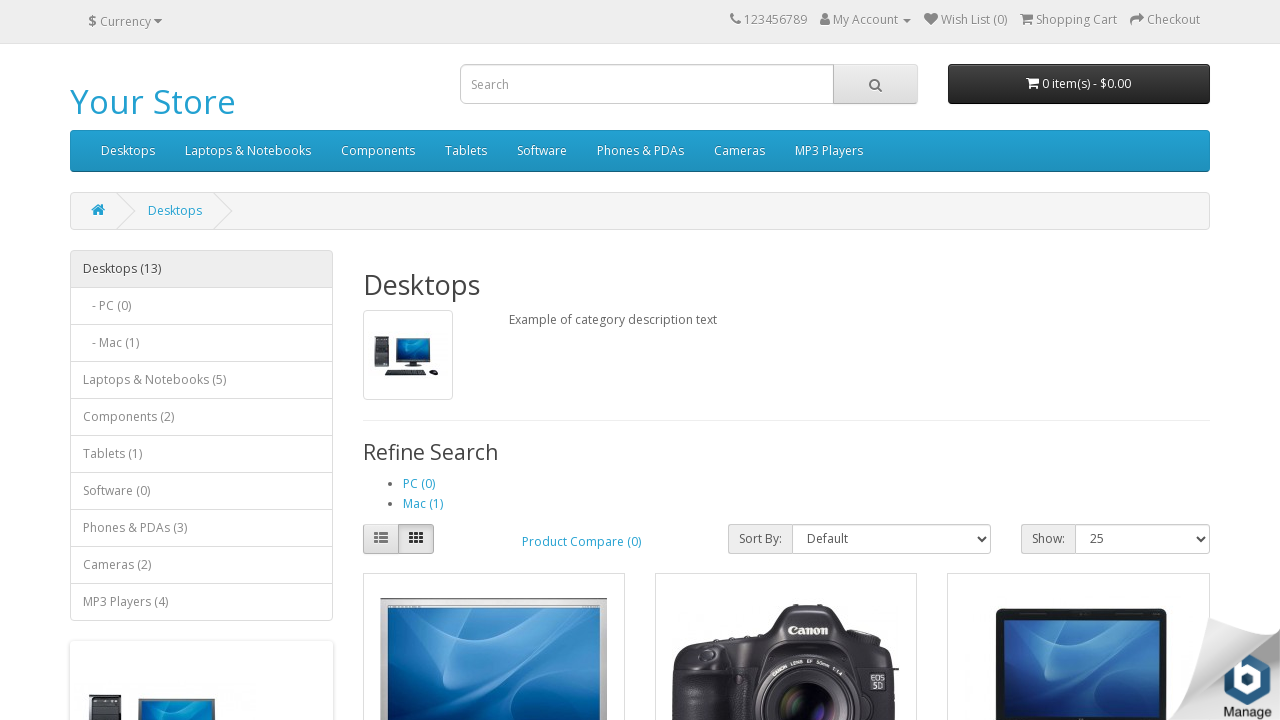